Tests dynamic loading functionality by clicking the Start button and verifying that "Hello World!" text appears after the loading indicator disappears

Starting URL: https://automationfc.github.io/dynamic-loading/

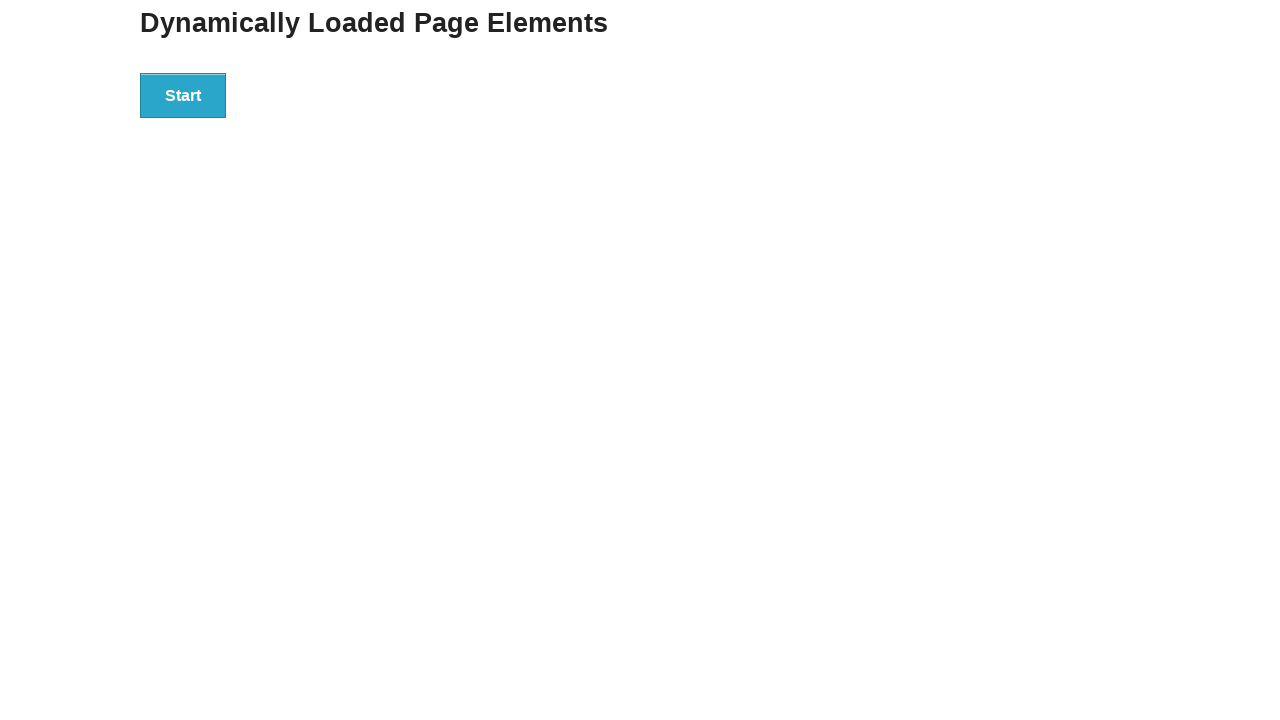

Clicked the Start button at (183, 95) on xpath=//*[text()='Start']
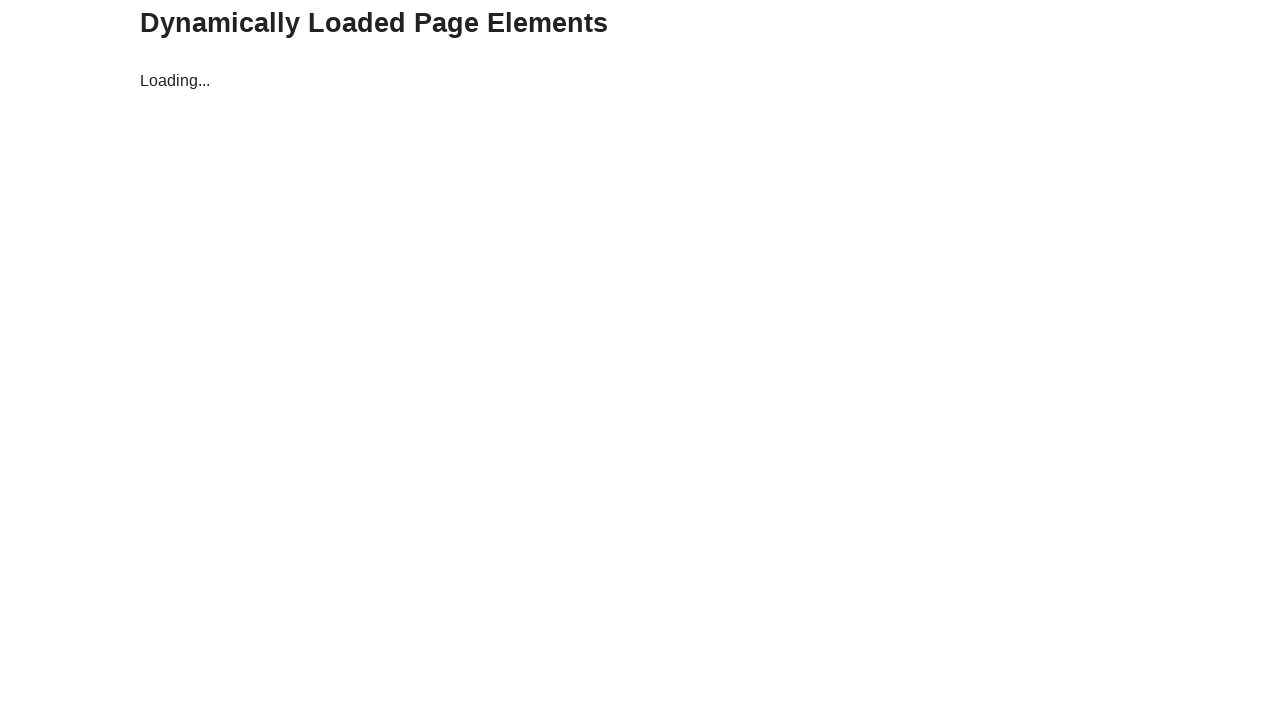

Loading indicator disappeared
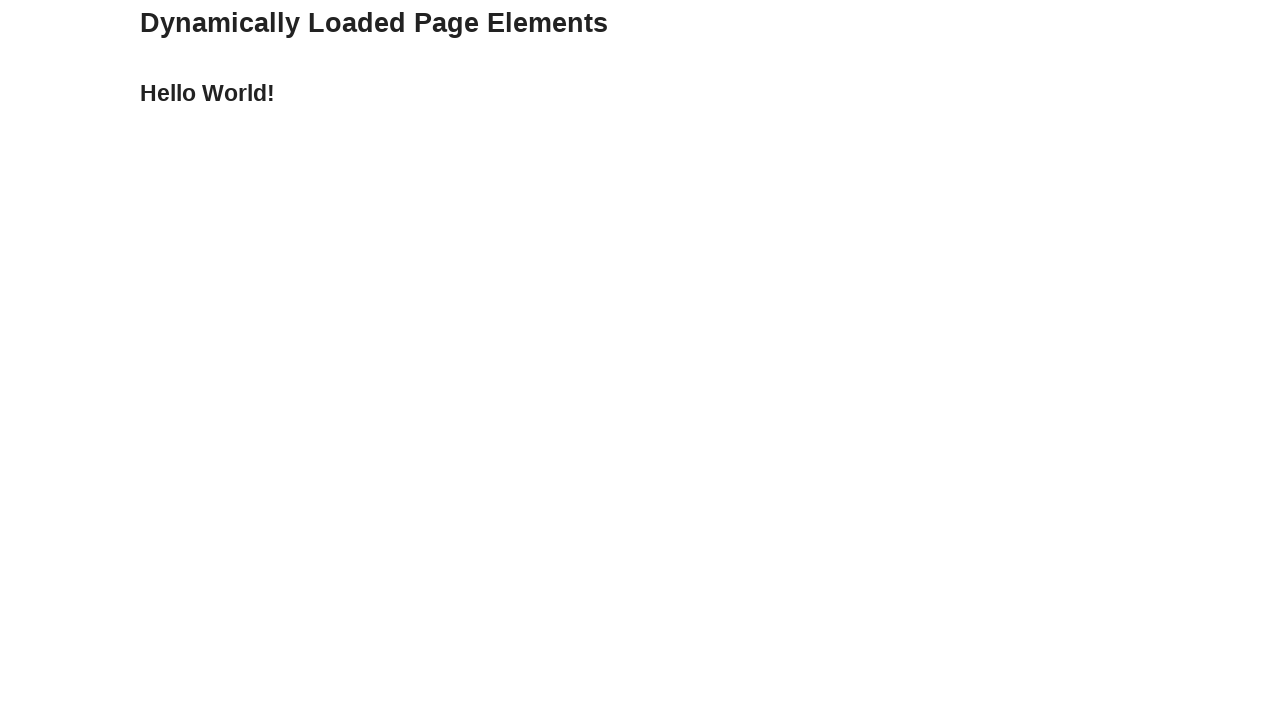

Verified 'Hello World!' text is displayed
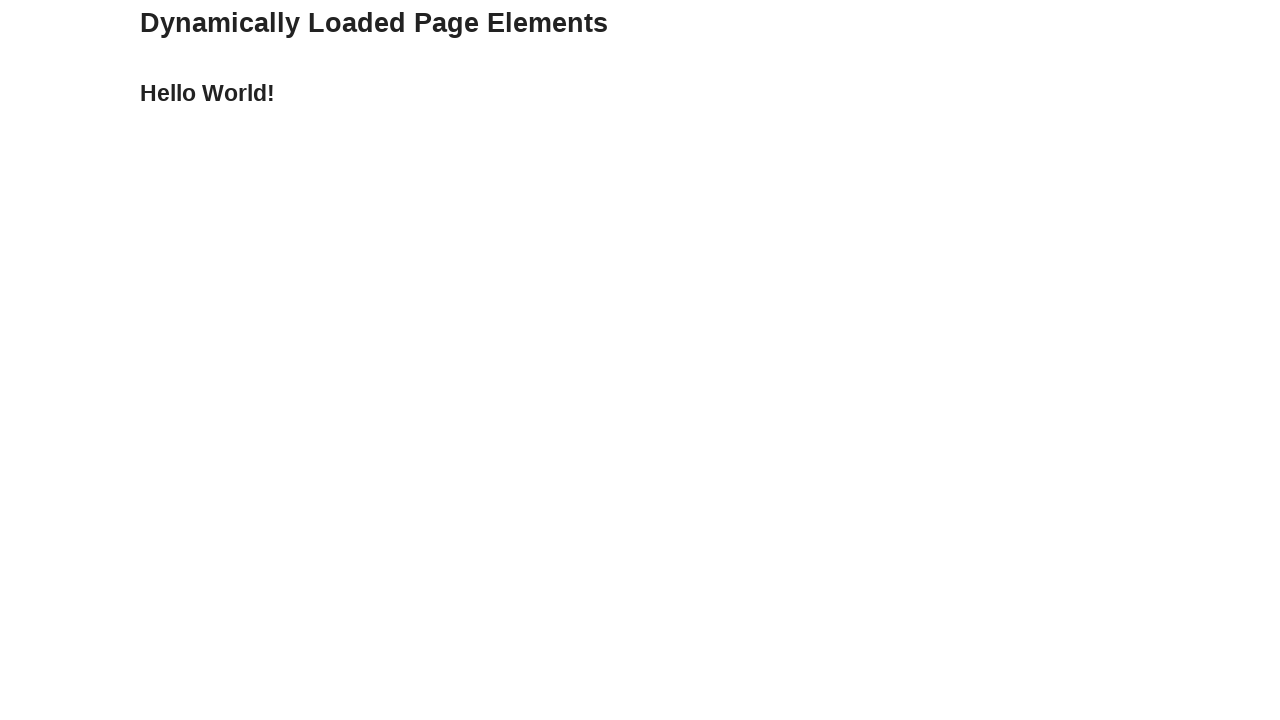

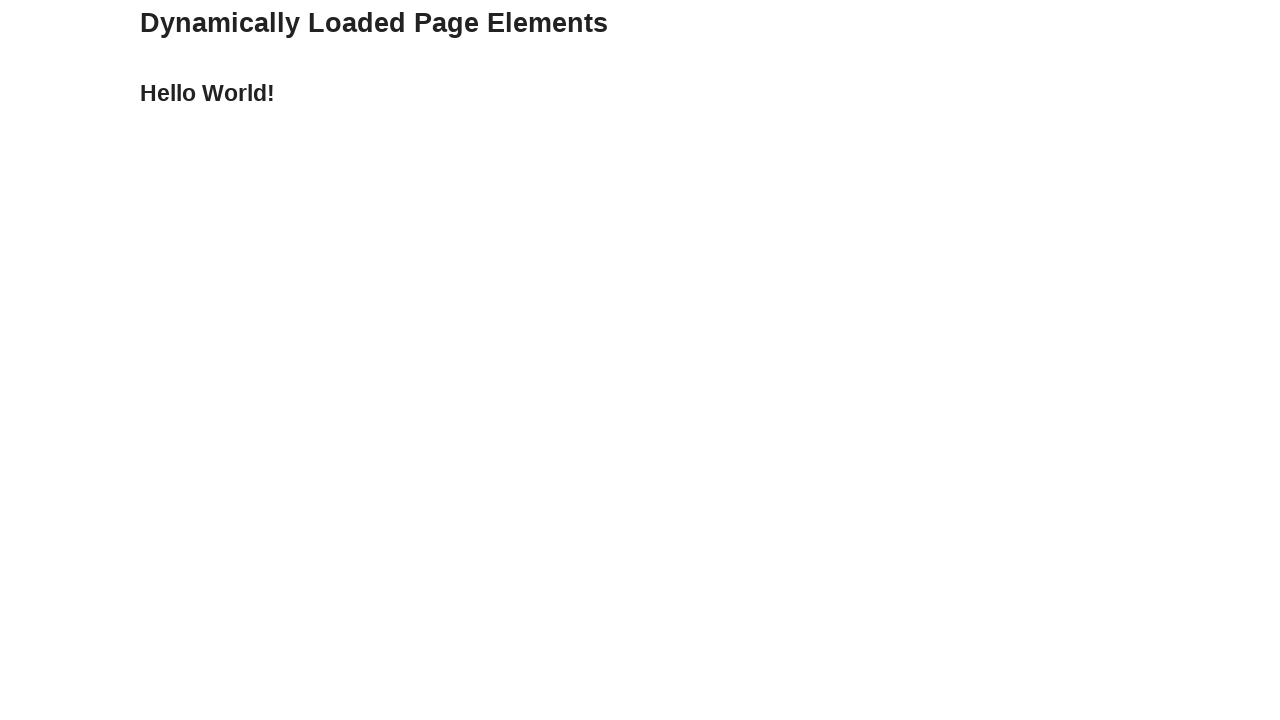